Tests alert and confirm dialog handling by entering a name and accepting different types of alerts

Starting URL: https://rahulshettyacademy.com/AutomationPractice/

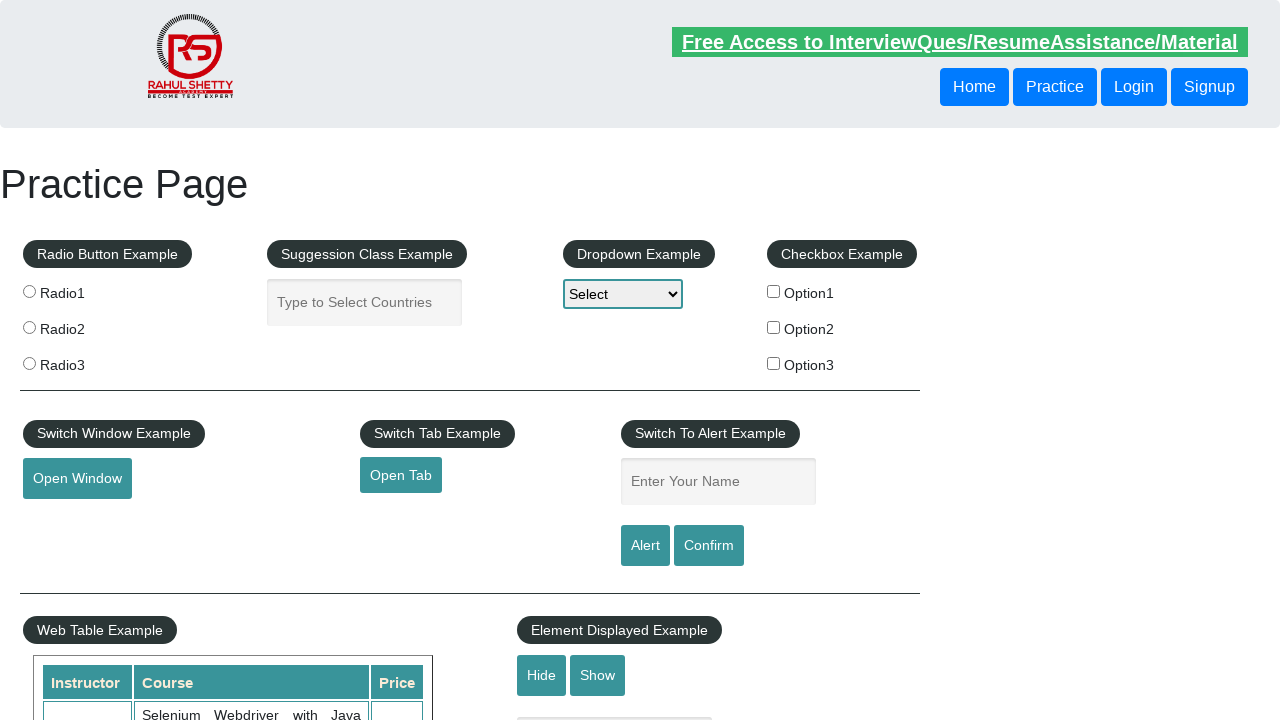

Entered 'Stori Card' in the name input field on input[placeholder='Enter Your Name']
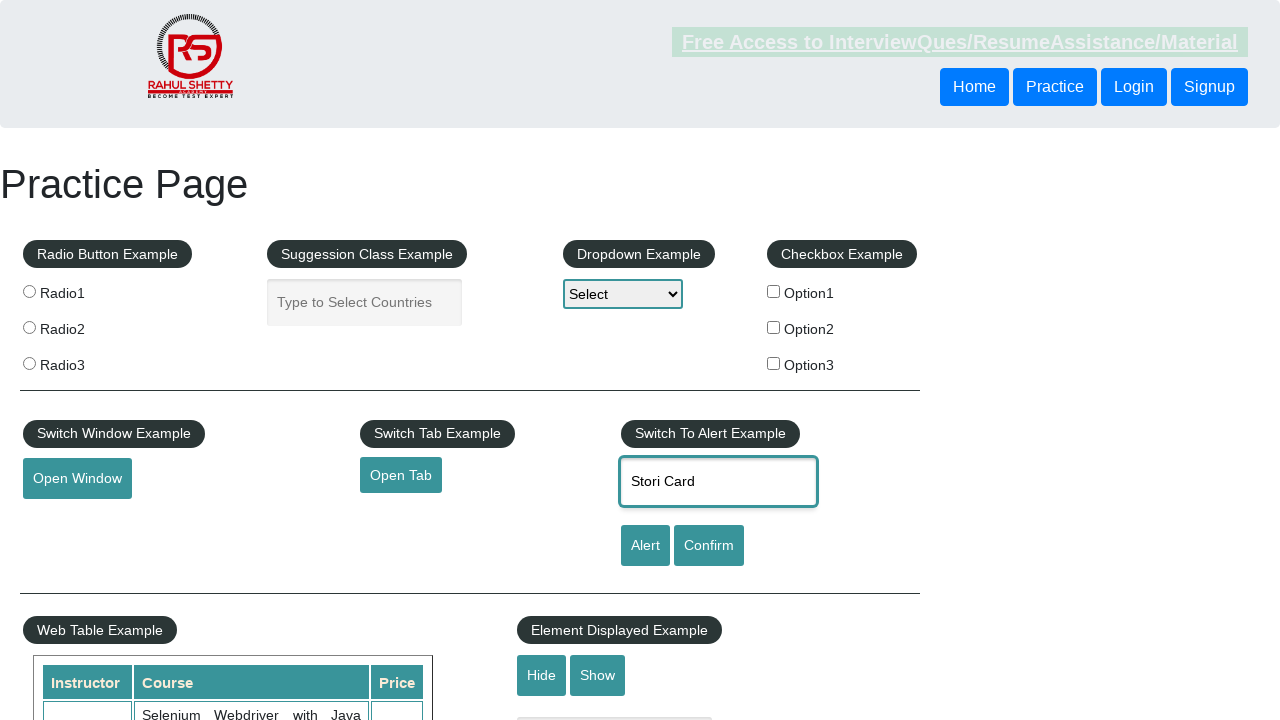

Set up dialog handler to accept alerts
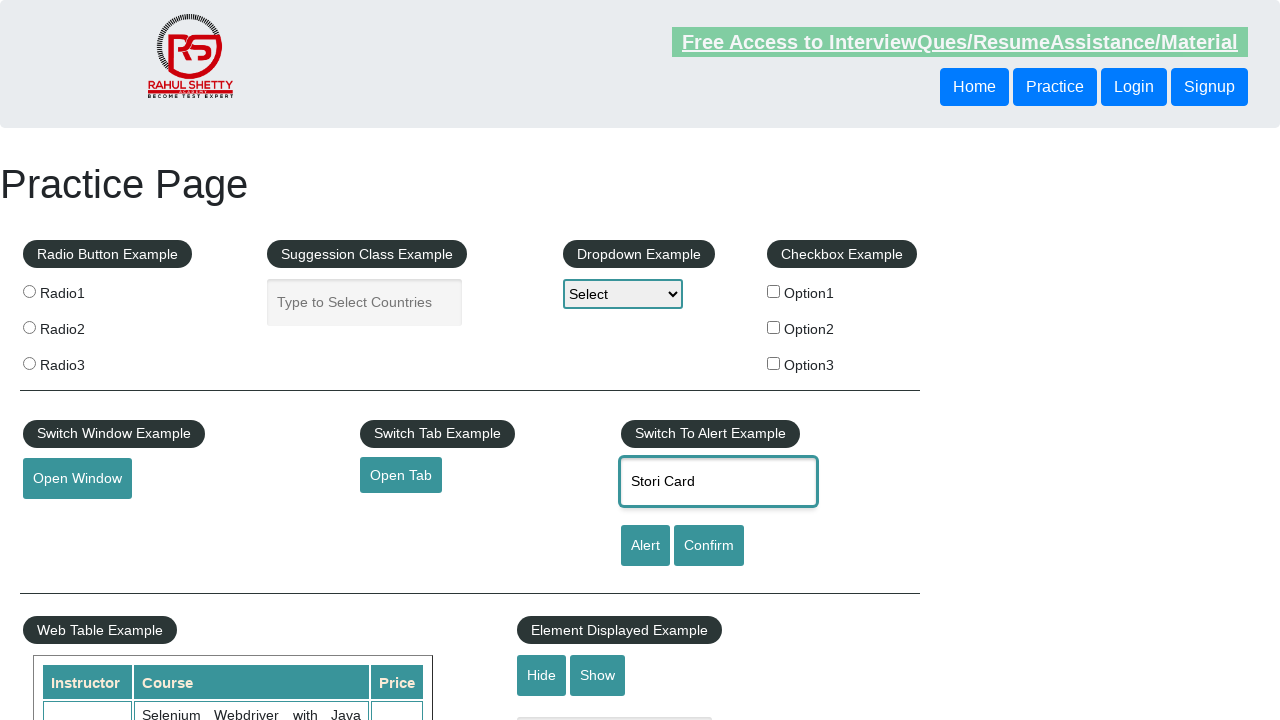

Clicked Alert button and accepted the alert dialog at (645, 546) on input[value='Alert']
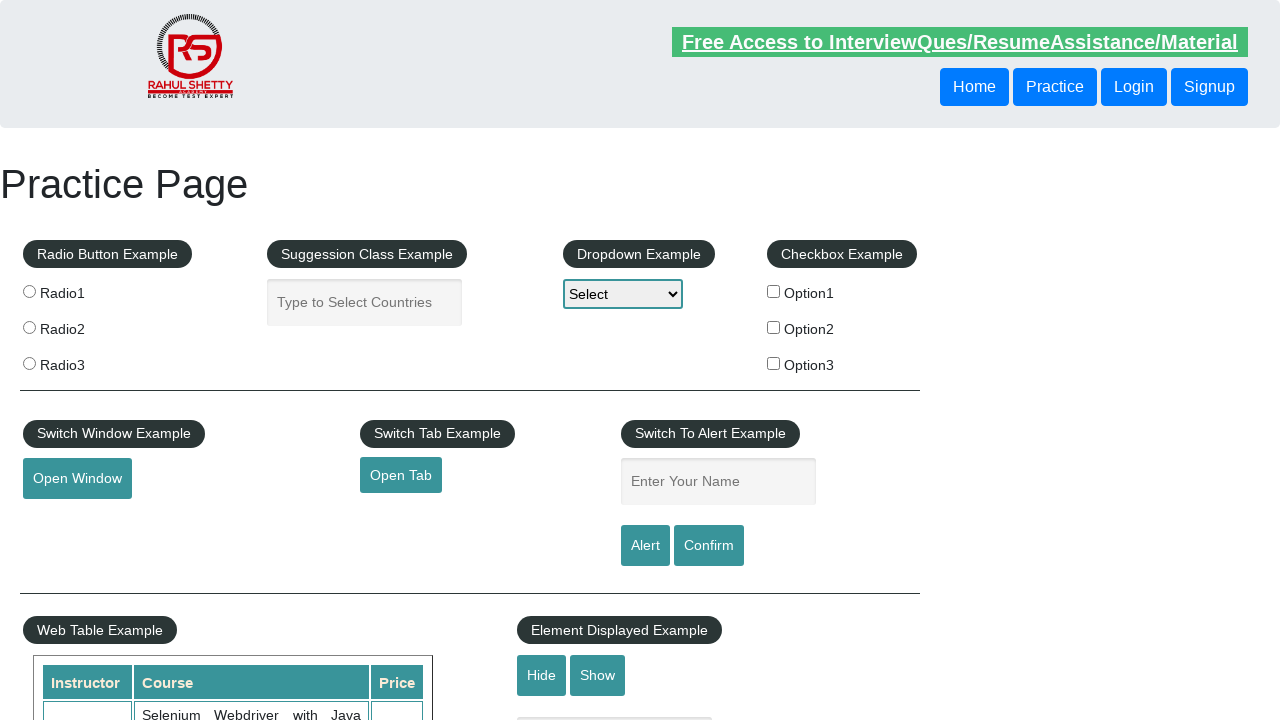

Entered 'Stori Card' in the name input field again on input[placeholder='Enter Your Name']
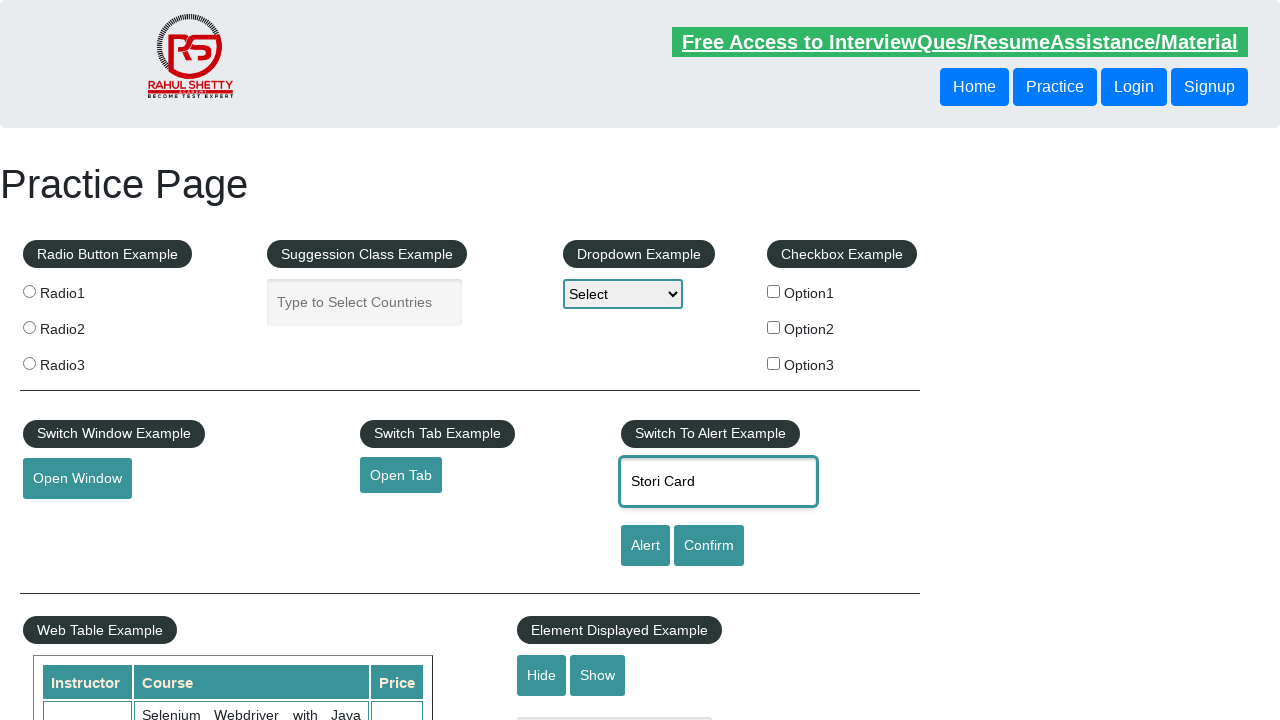

Set up dialog handler to accept confirm dialogs
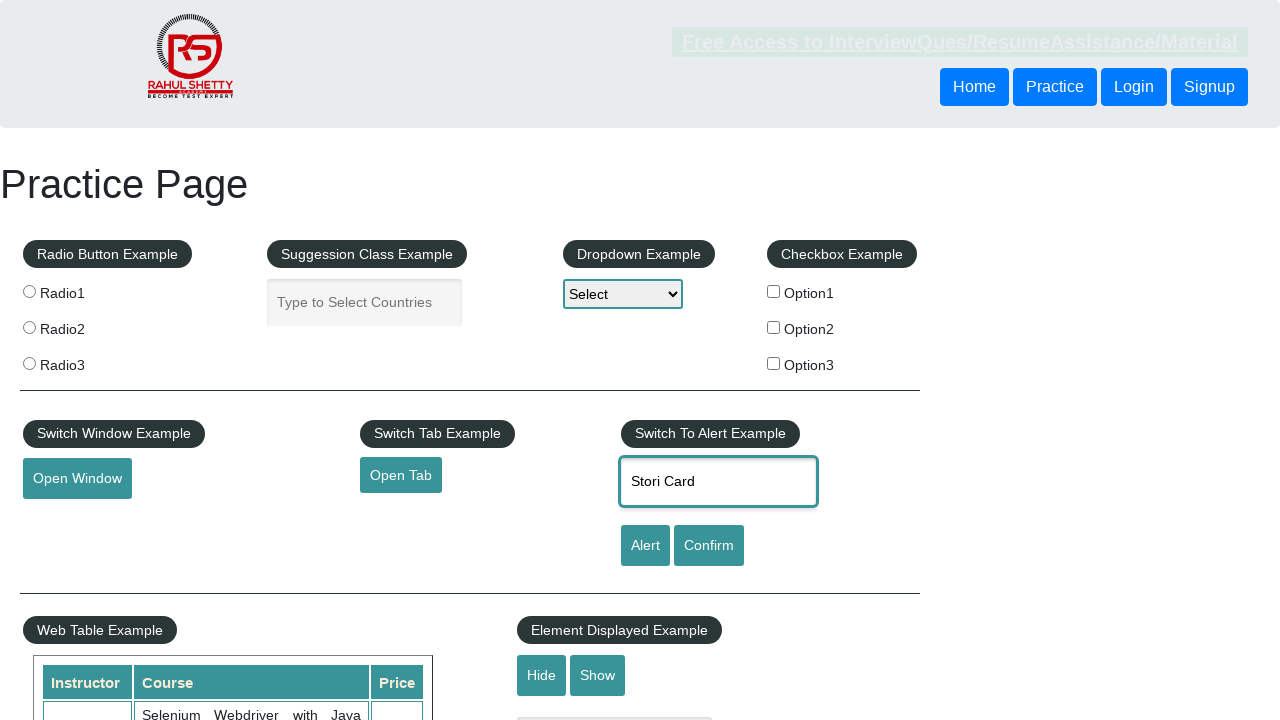

Clicked Confirm button and accepted the confirm dialog at (709, 546) on input[value='Confirm']
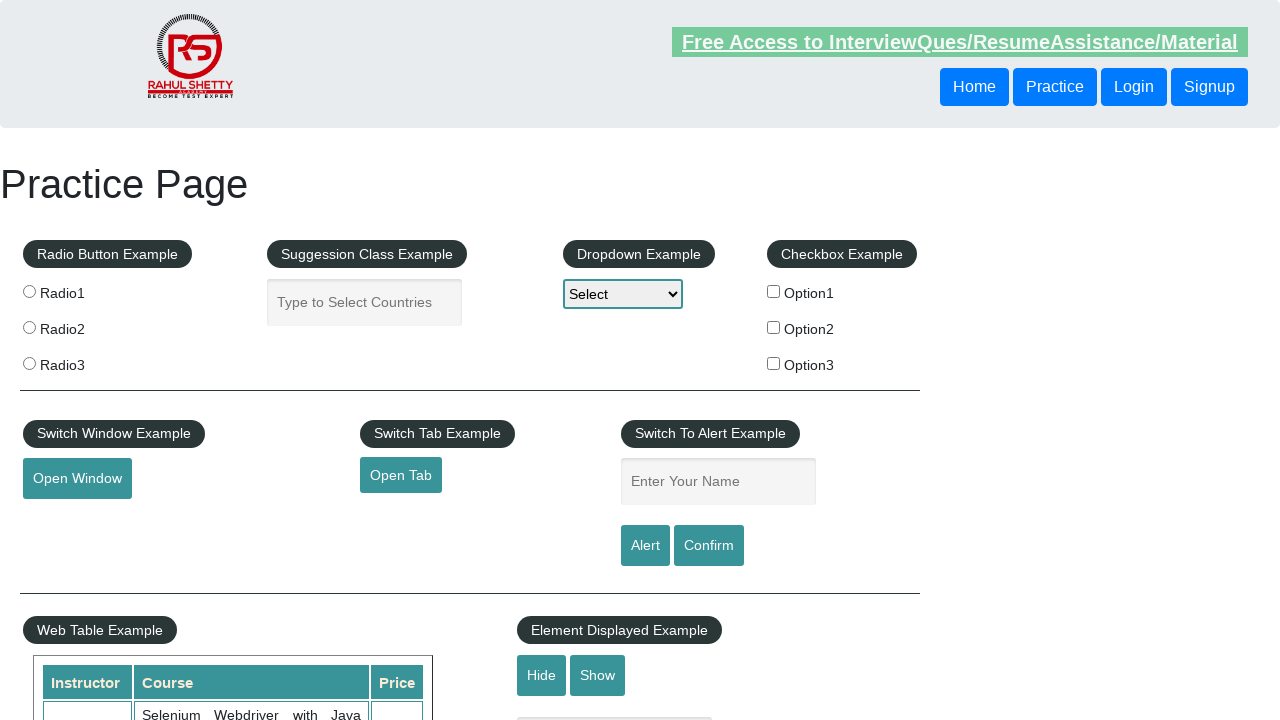

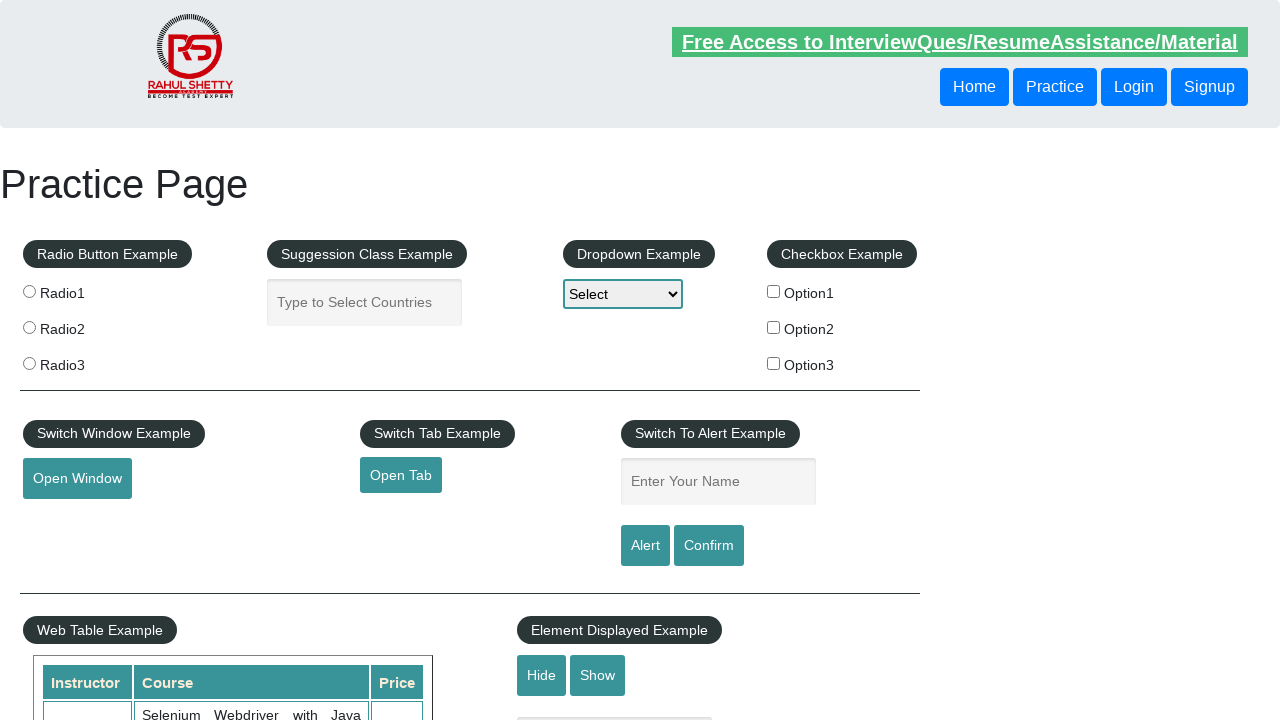